Tests JavaScript prompt alert handling by clicking a button to trigger a prompt, entering text into it, and accepting the alert

Starting URL: https://the-internet.herokuapp.com/javascript_alerts

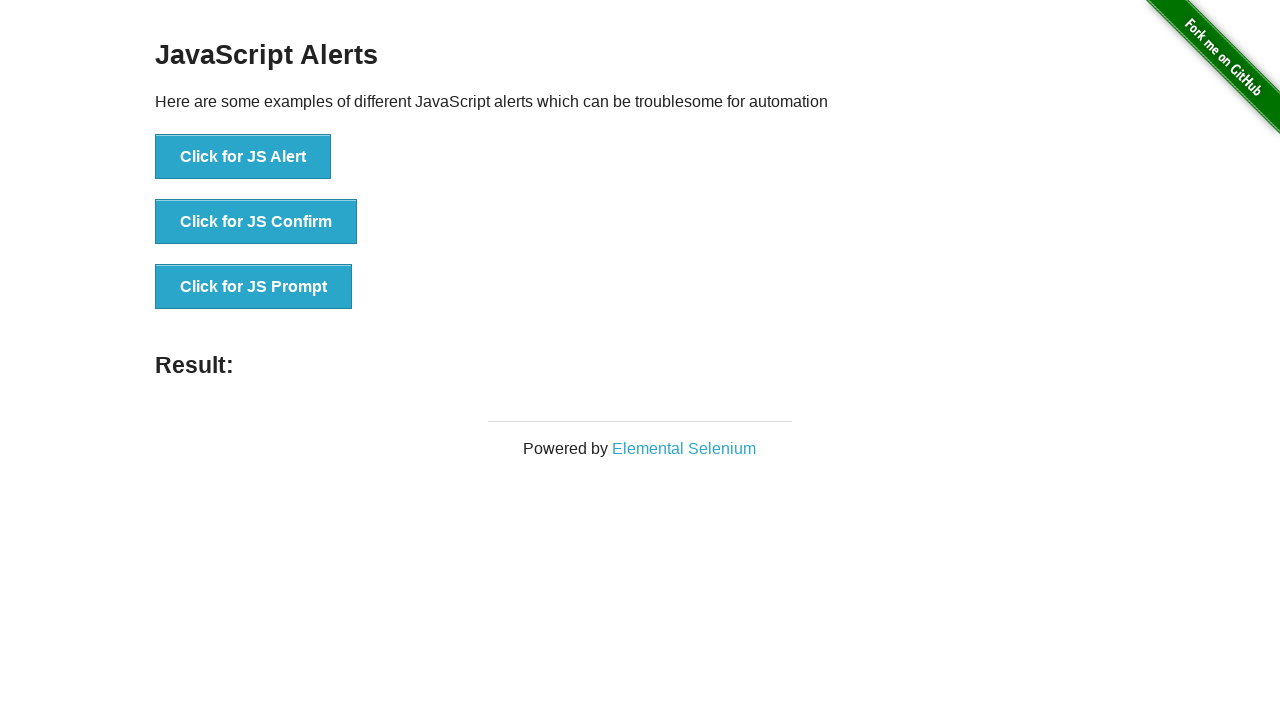

Clicked 'Click for JS Prompt' button to trigger JavaScript prompt alert at (254, 287) on xpath=//button[normalize-space()='Click for JS Prompt']
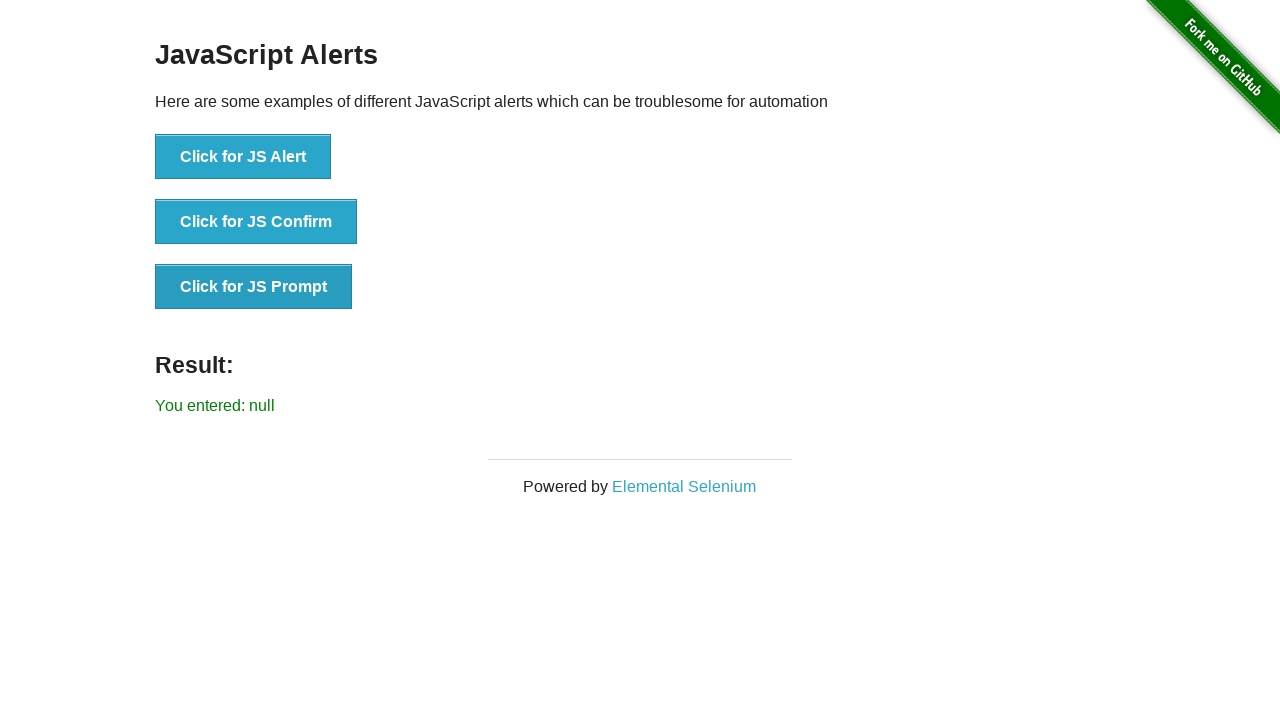

Set up dialog handler to accept prompt with text 'This is Playwright with Python'
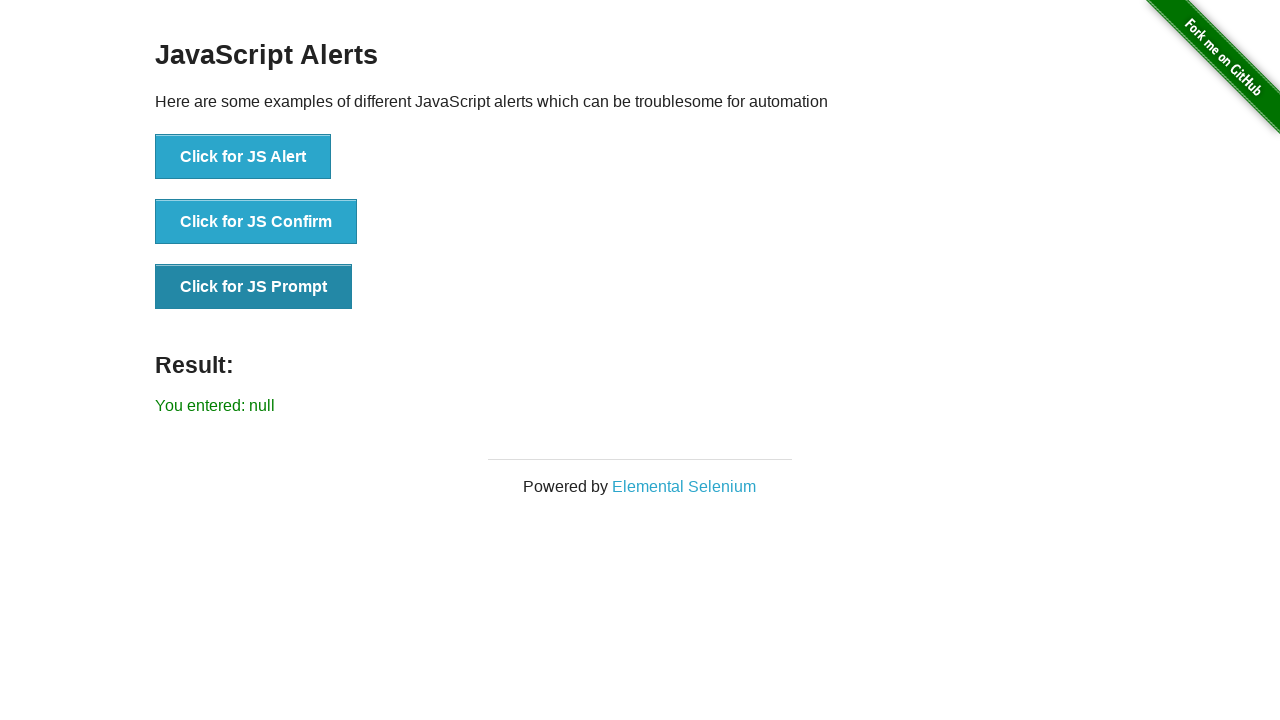

Clicked 'Click for JS Prompt' button again to trigger prompt dialog with handler active at (254, 287) on xpath=//button[normalize-space()='Click for JS Prompt']
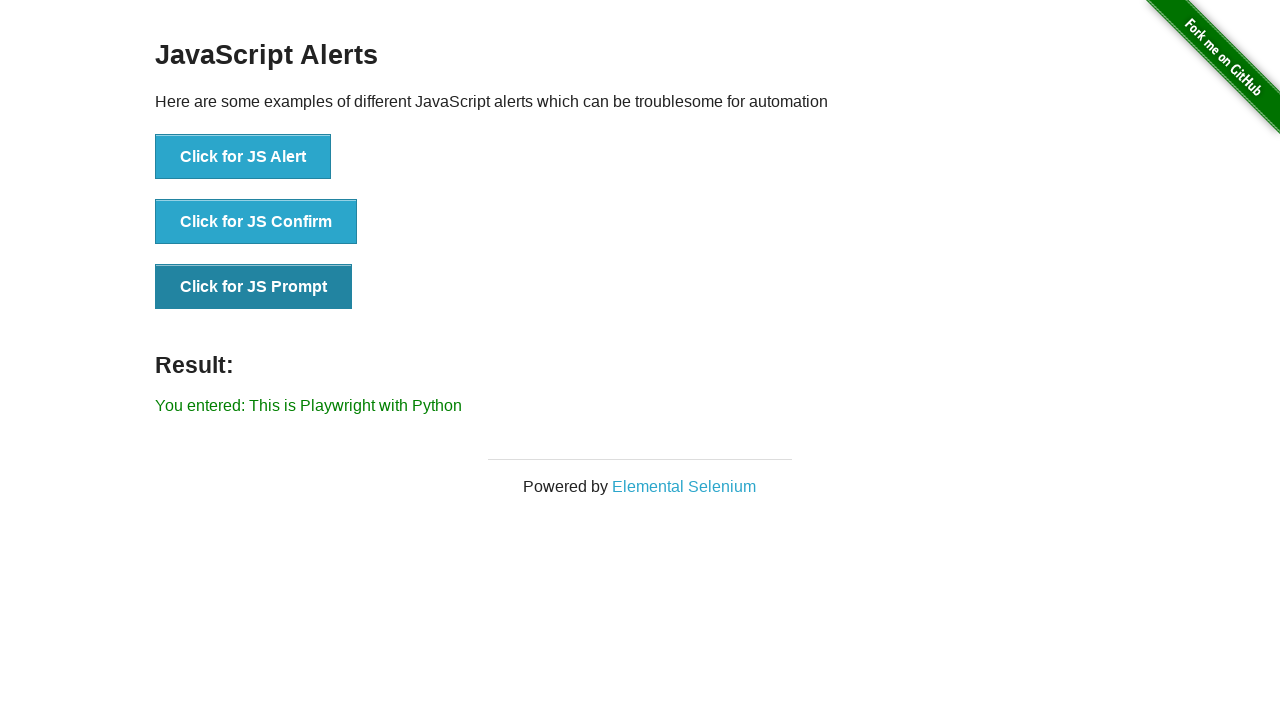

Waited for result element to be displayed after accepting prompt
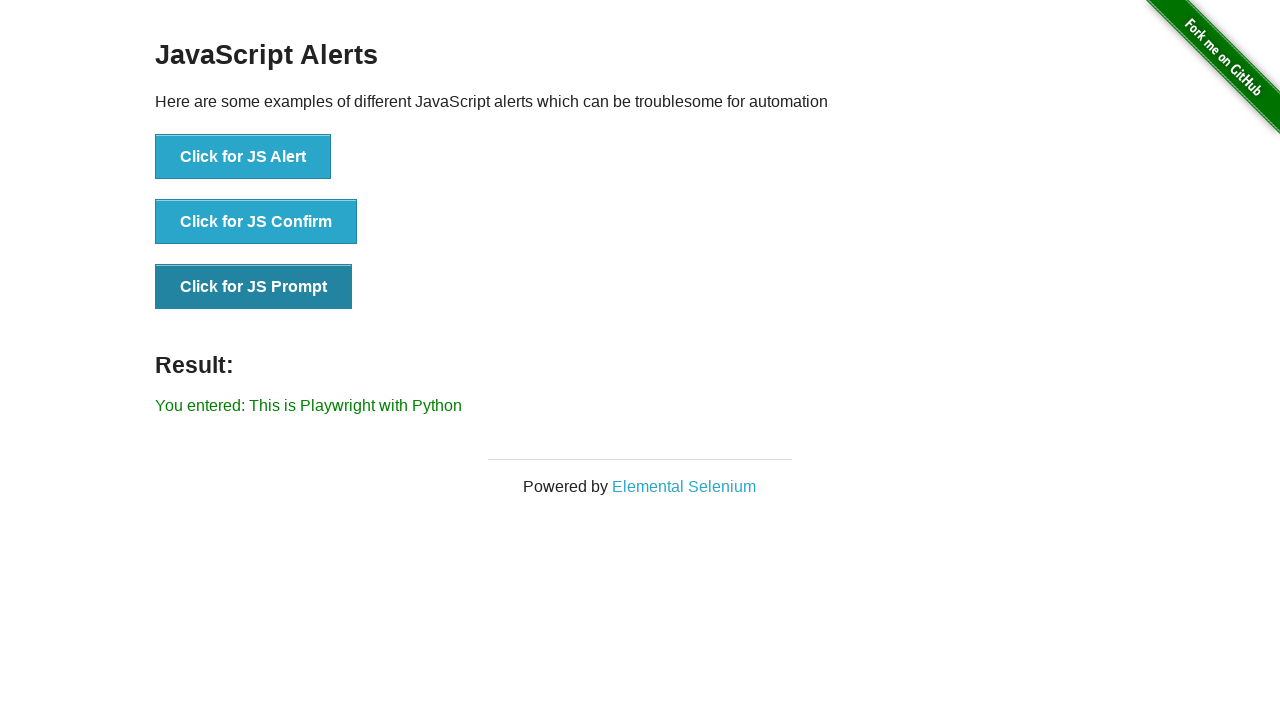

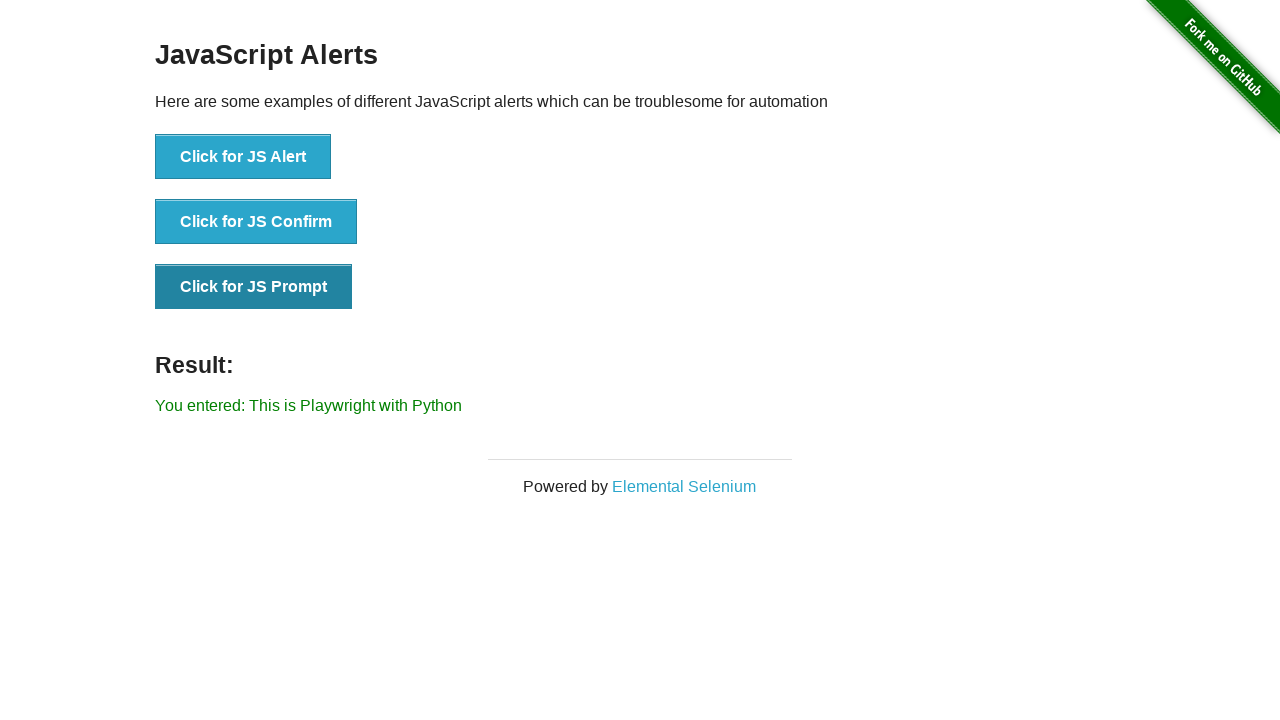